Tests right-click context menu functionality by performing a right-click on an element, selecting an option from the context menu, and handling the resulting alert

Starting URL: http://swisnl.github.io/jQuery-contextMenu/demo.html

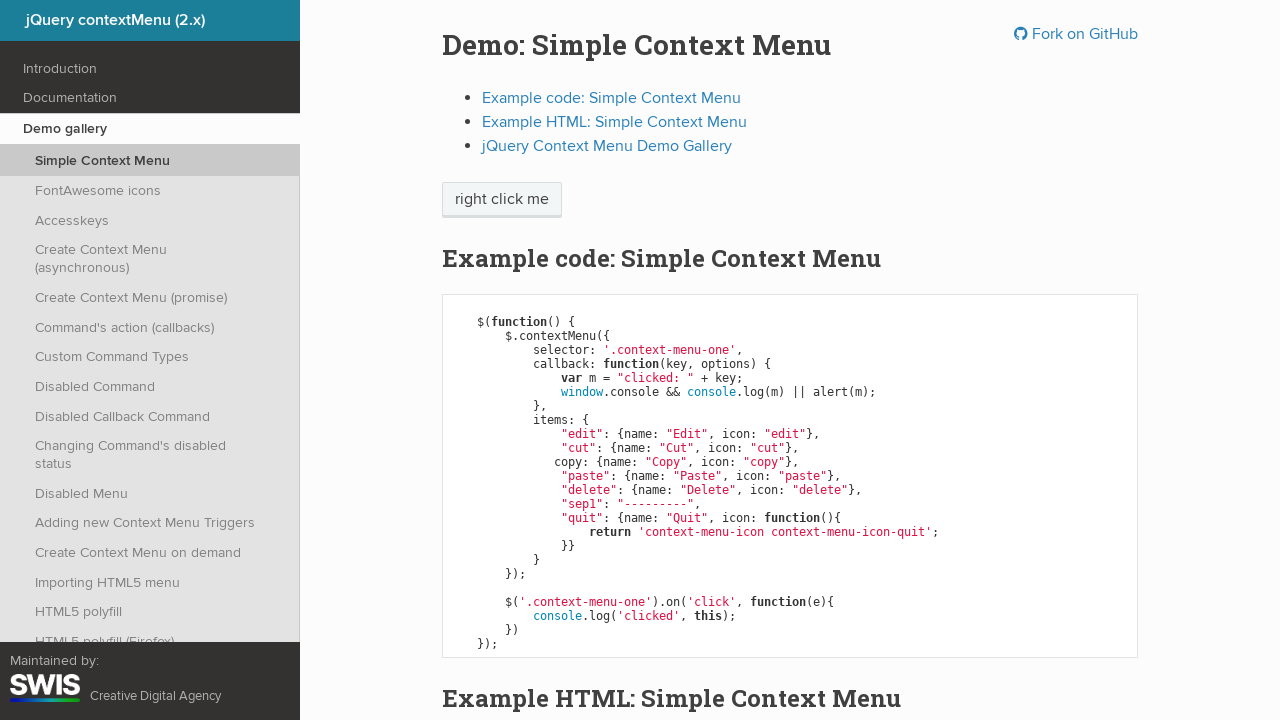

Located the button element for right-click
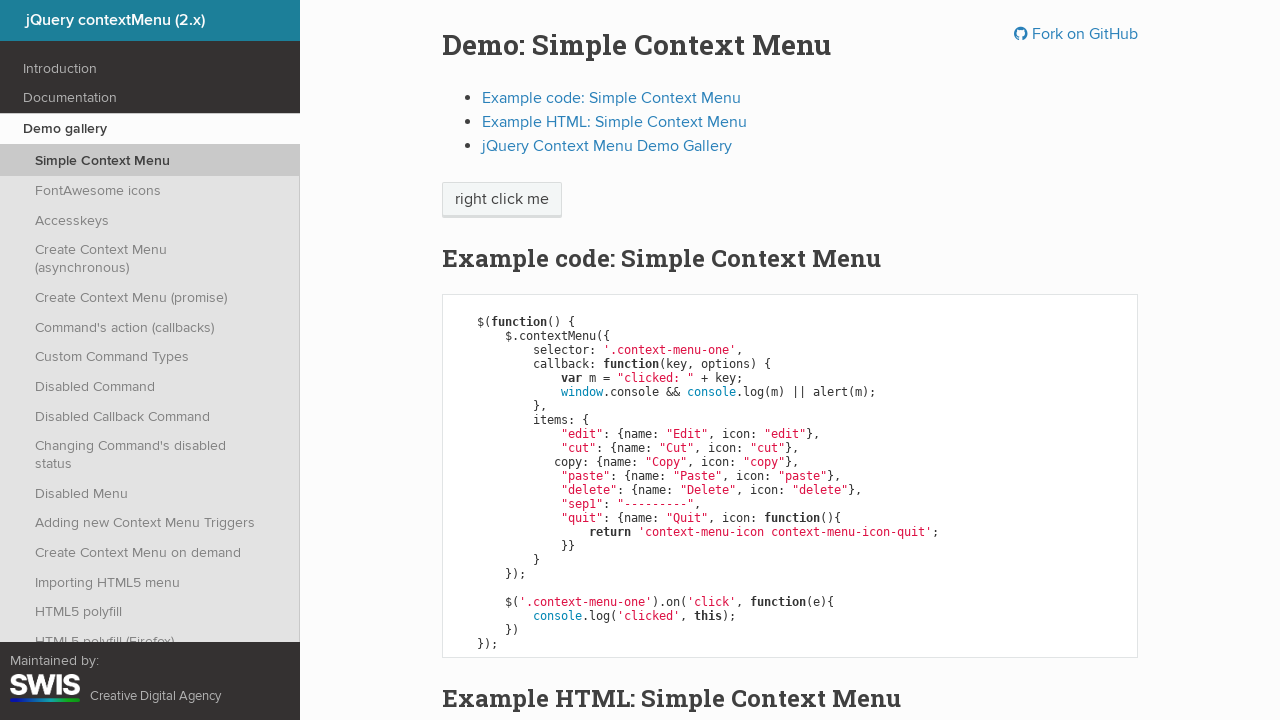

Performed right-click on the button element at (502, 200) on xpath=/html/body/div/section/div/div/div/p/span
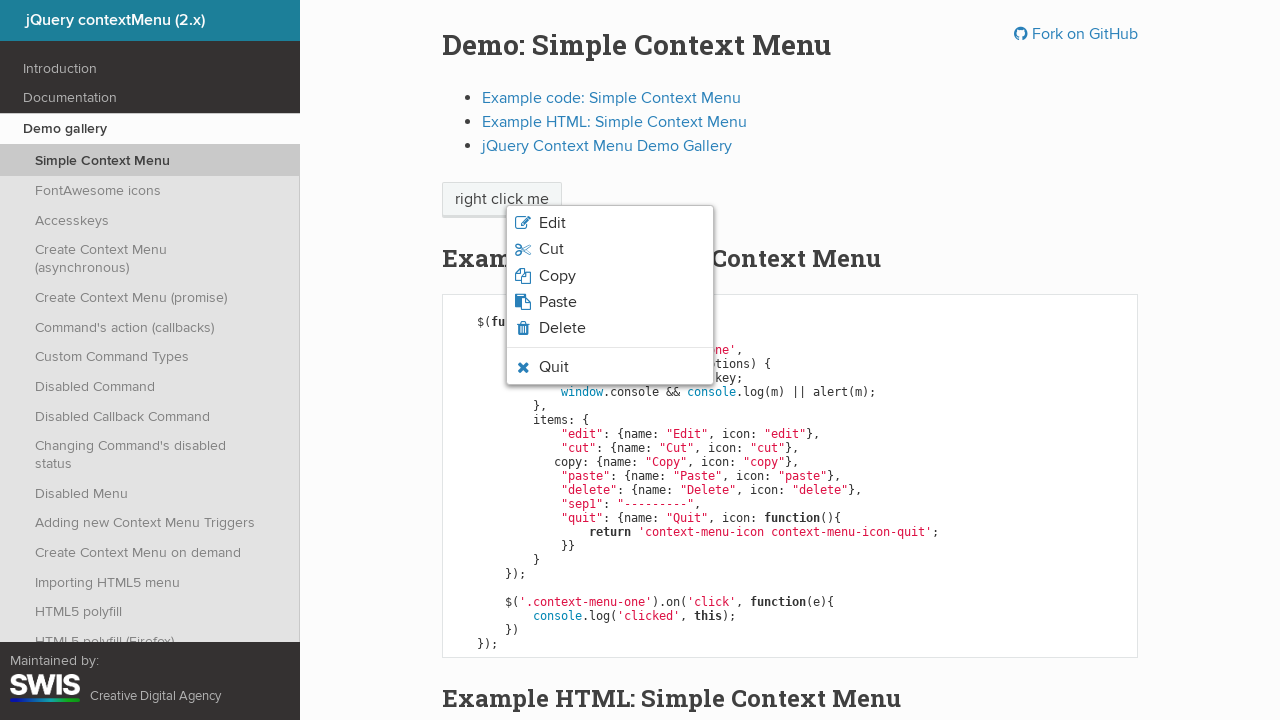

Clicked the third option in the context menu at (610, 276) on xpath=/html/body/ul/li[3]
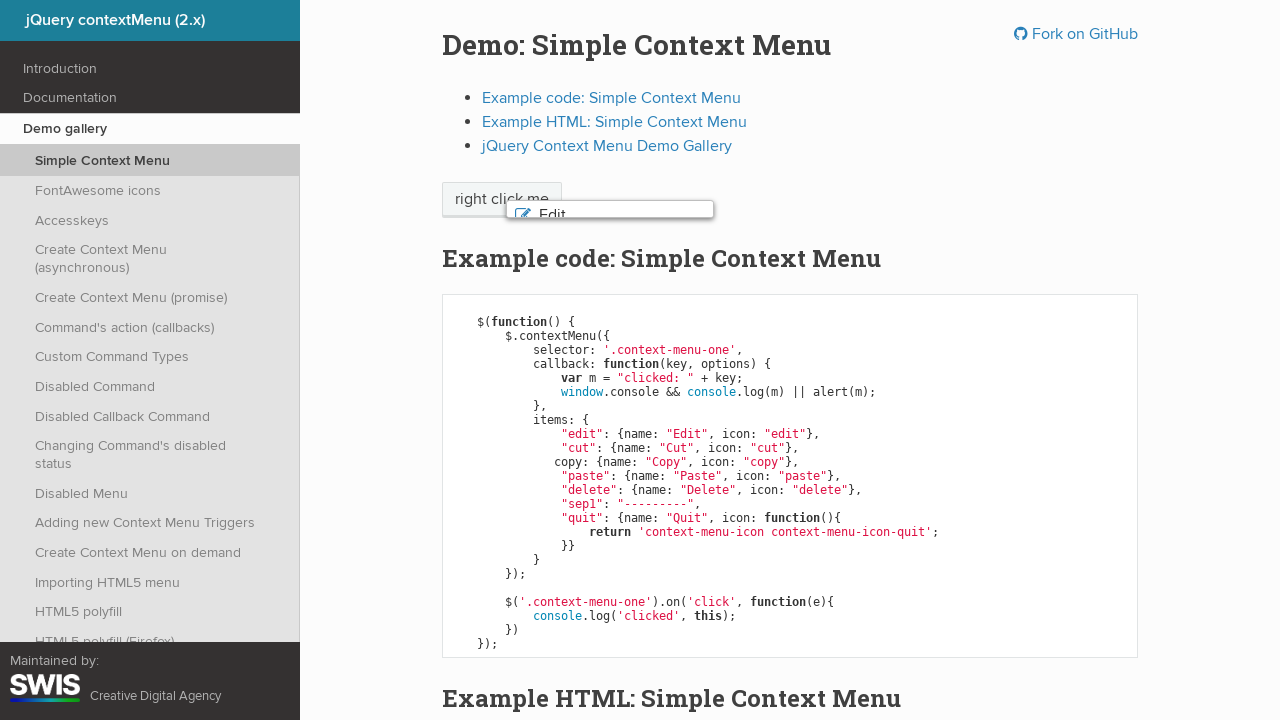

Set up alert dialog handler to accept alerts
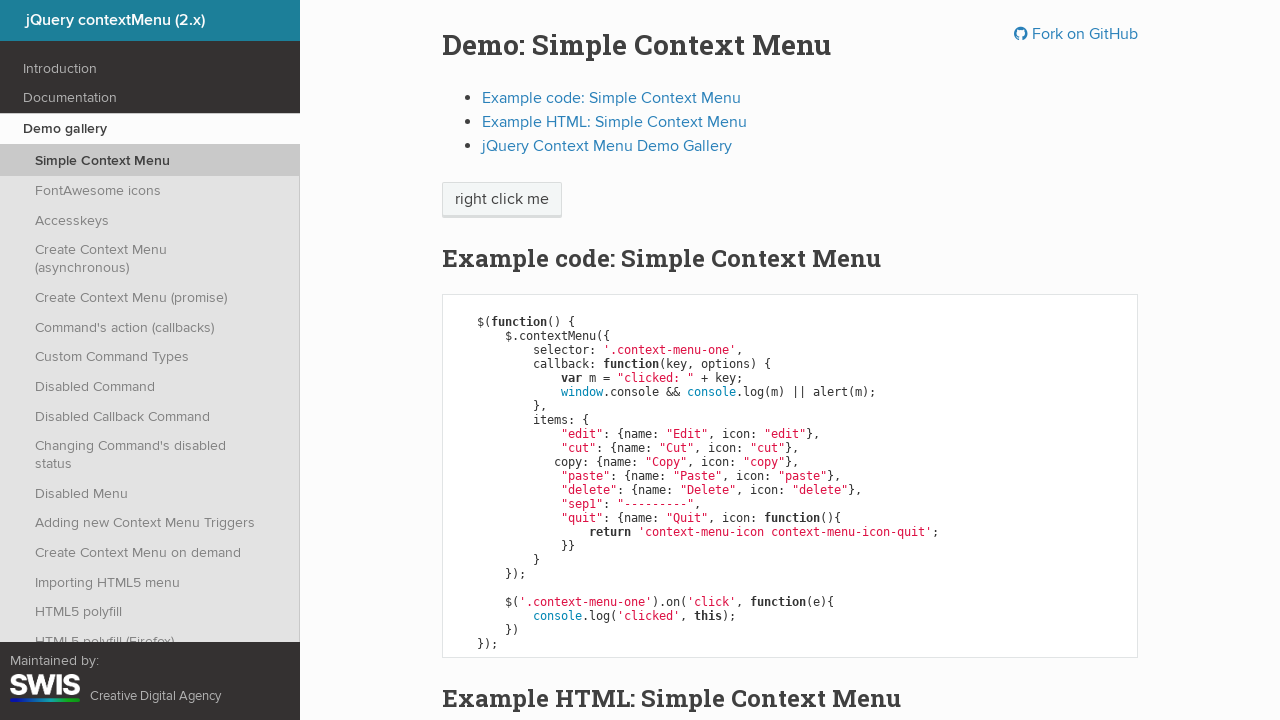

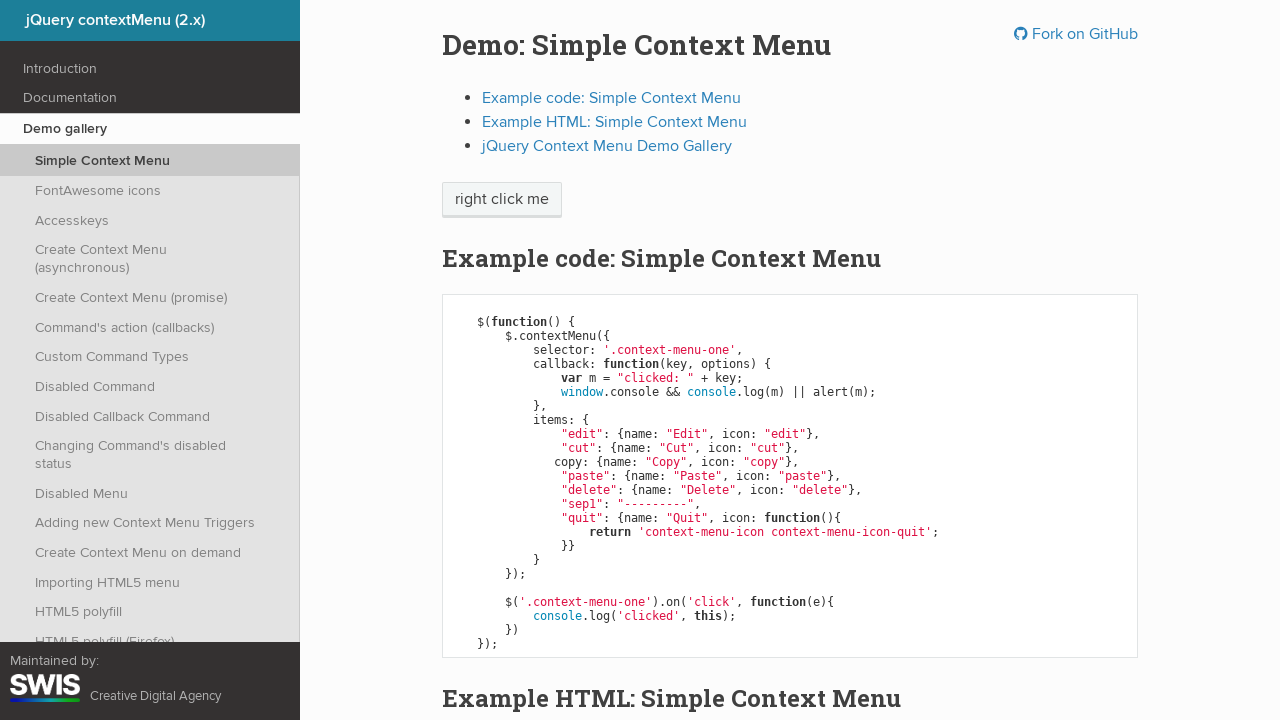